Navigates to the Demoblaze demo e-commerce site and verifies that product listings are displayed on the homepage by waiting for product elements to load.

Starting URL: https://demoblaze.com/

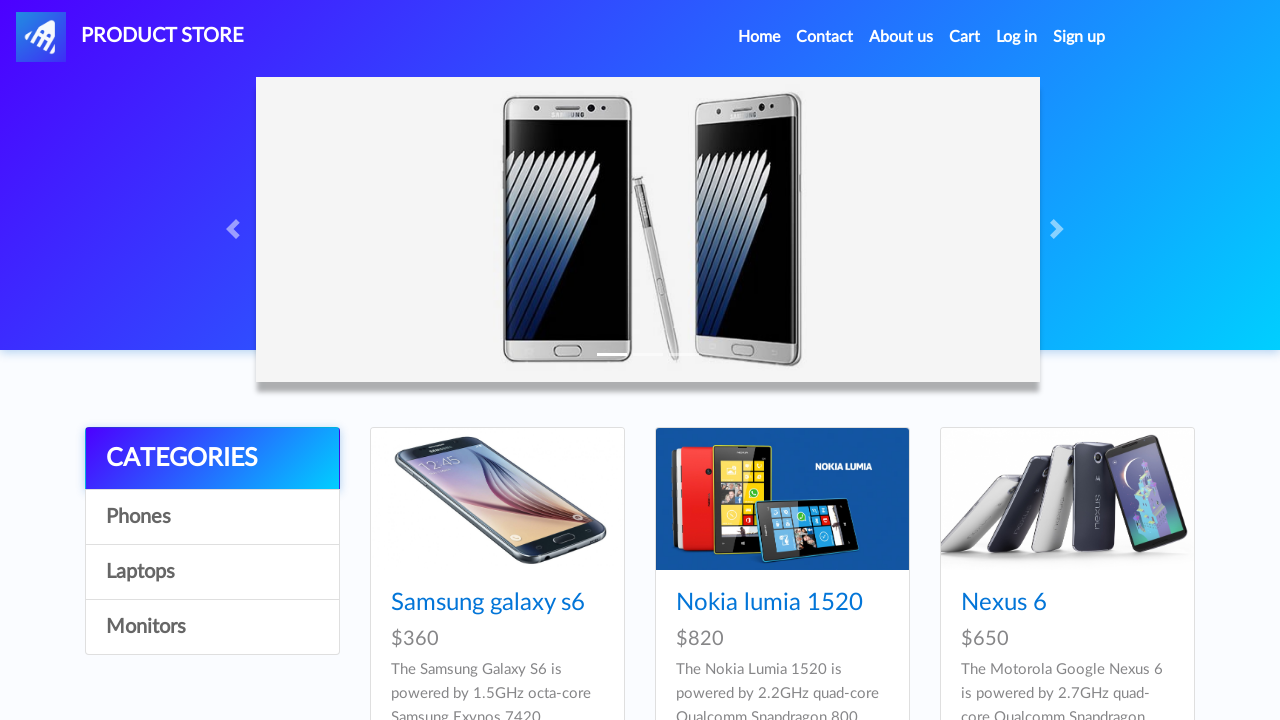

Navigated to Demoblaze e-commerce homepage
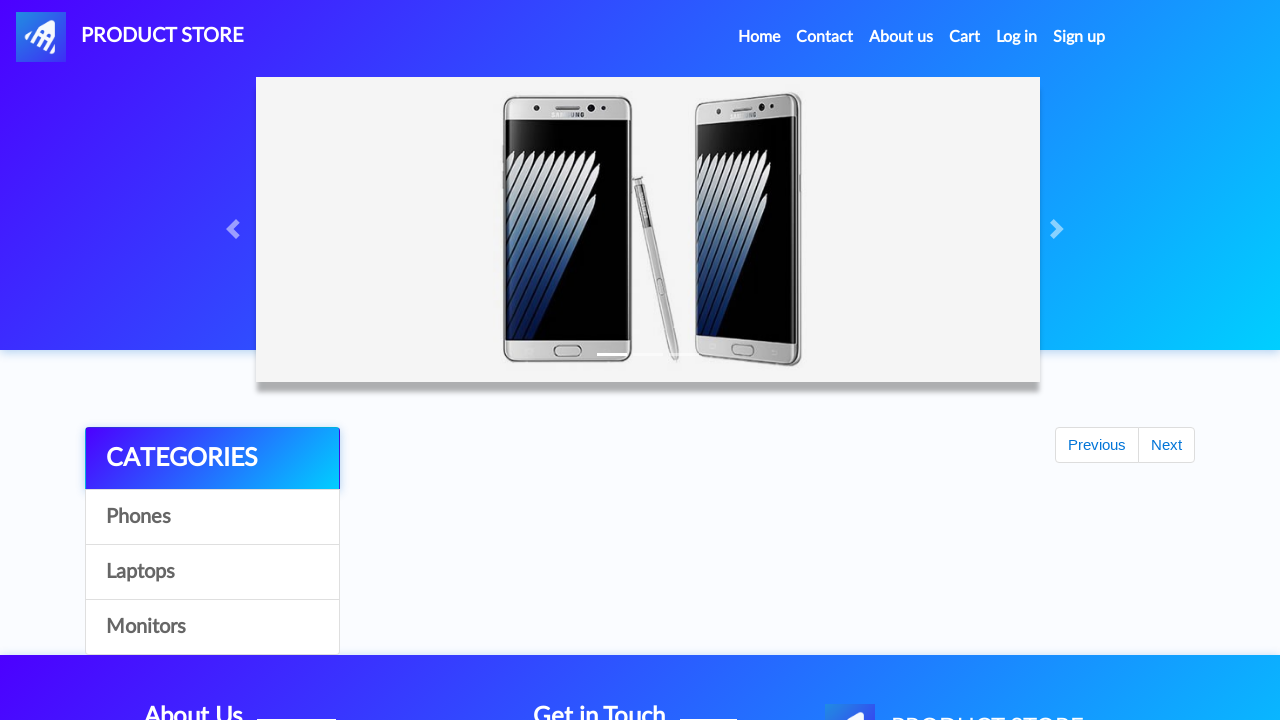

Waited for product listings to load
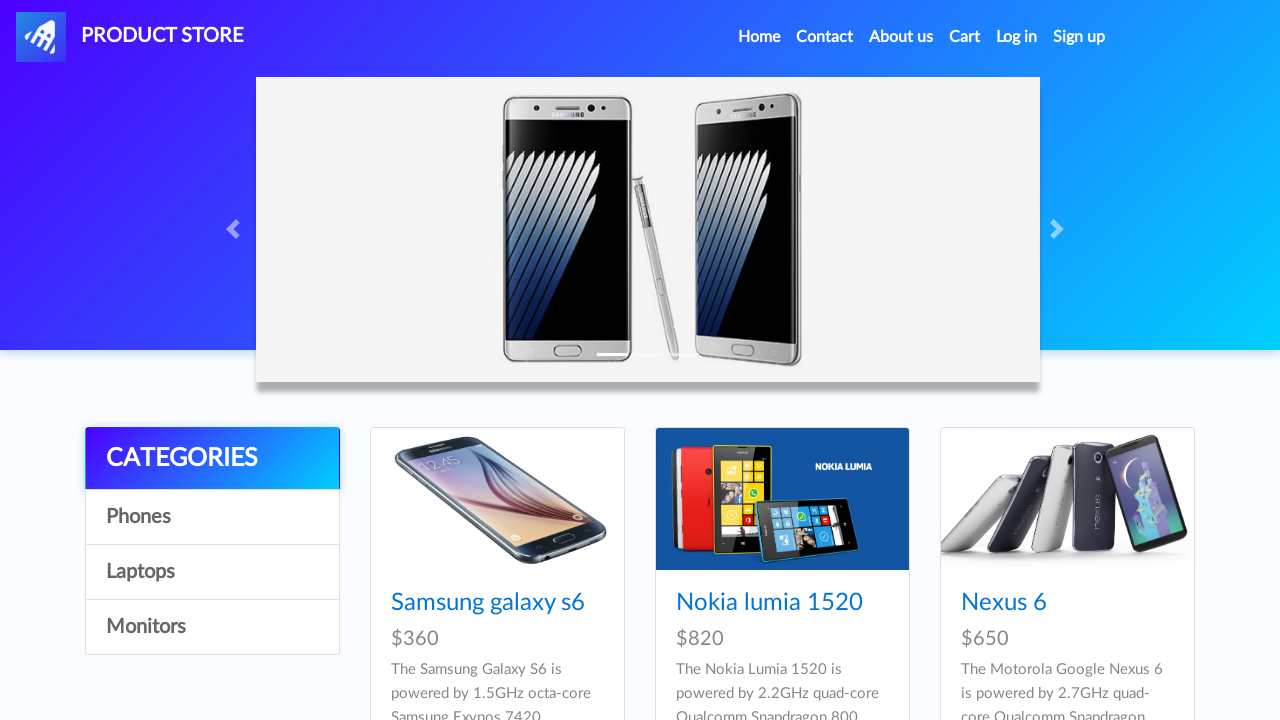

Located product elements on the page
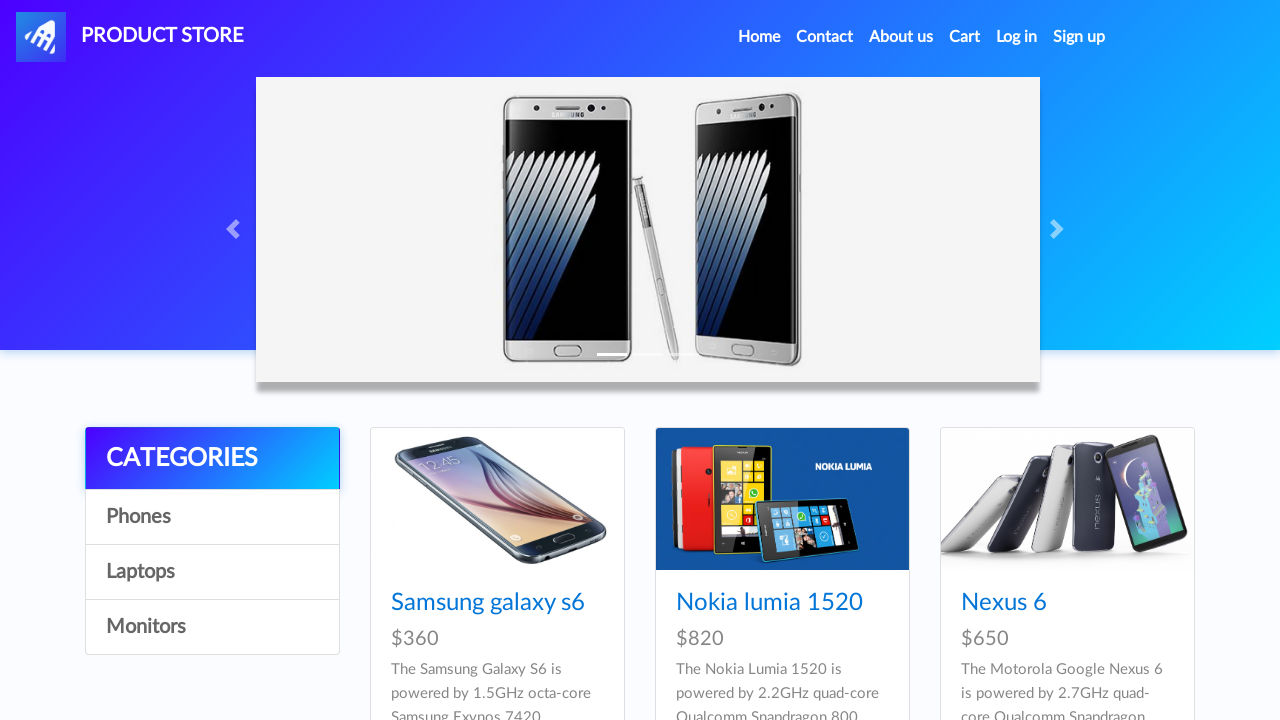

Verified that products are displayed (count > 0)
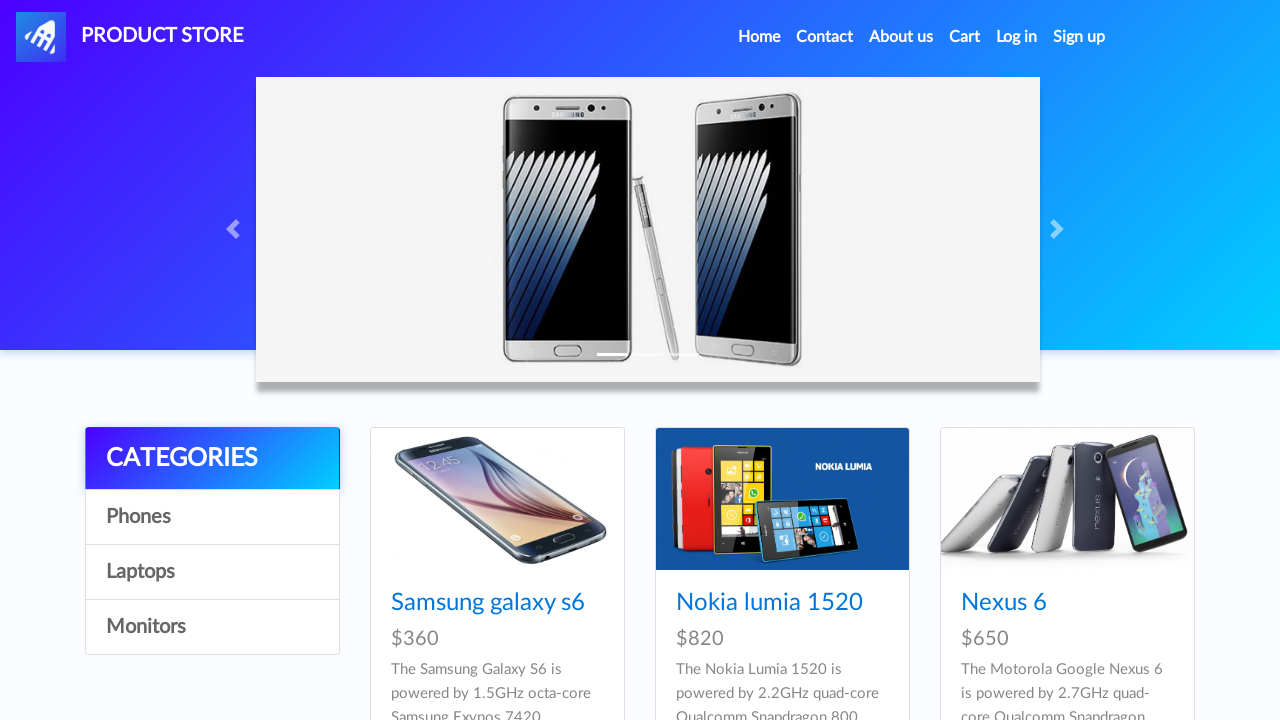

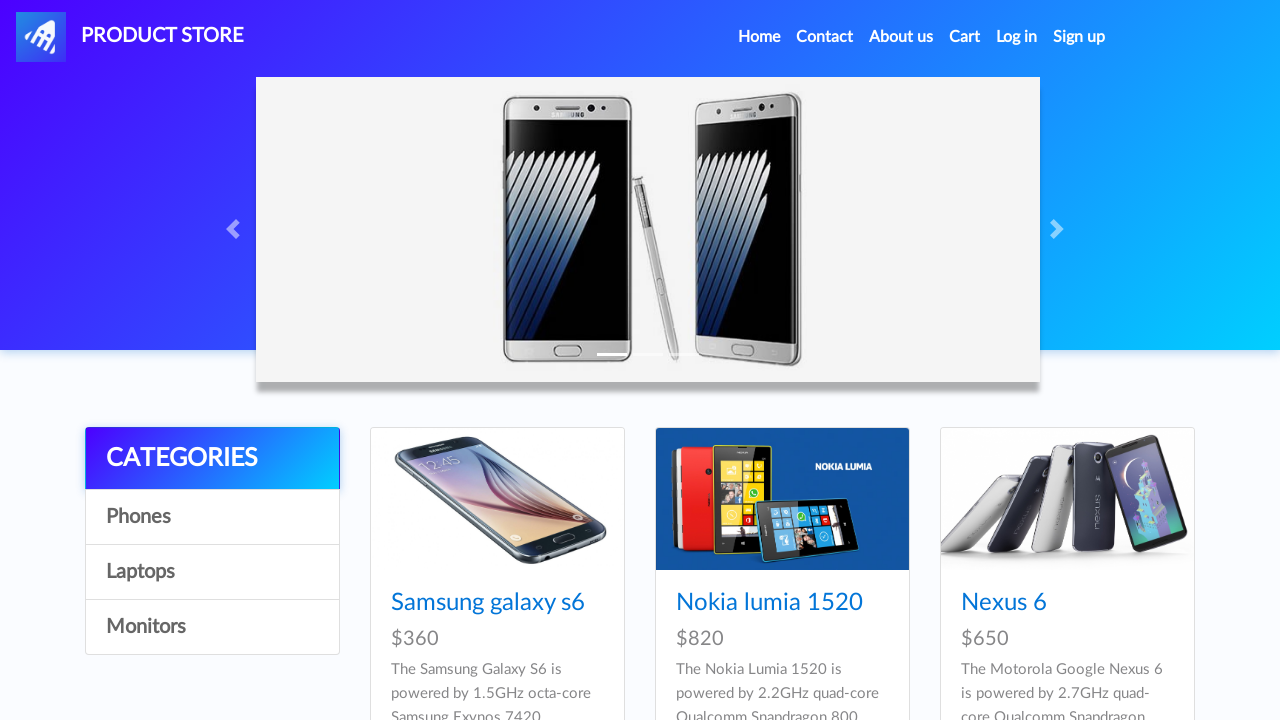